Tests window switching functionality by clicking a link that opens a new window and switching to it

Starting URL: https://the-internet.herokuapp.com/windows

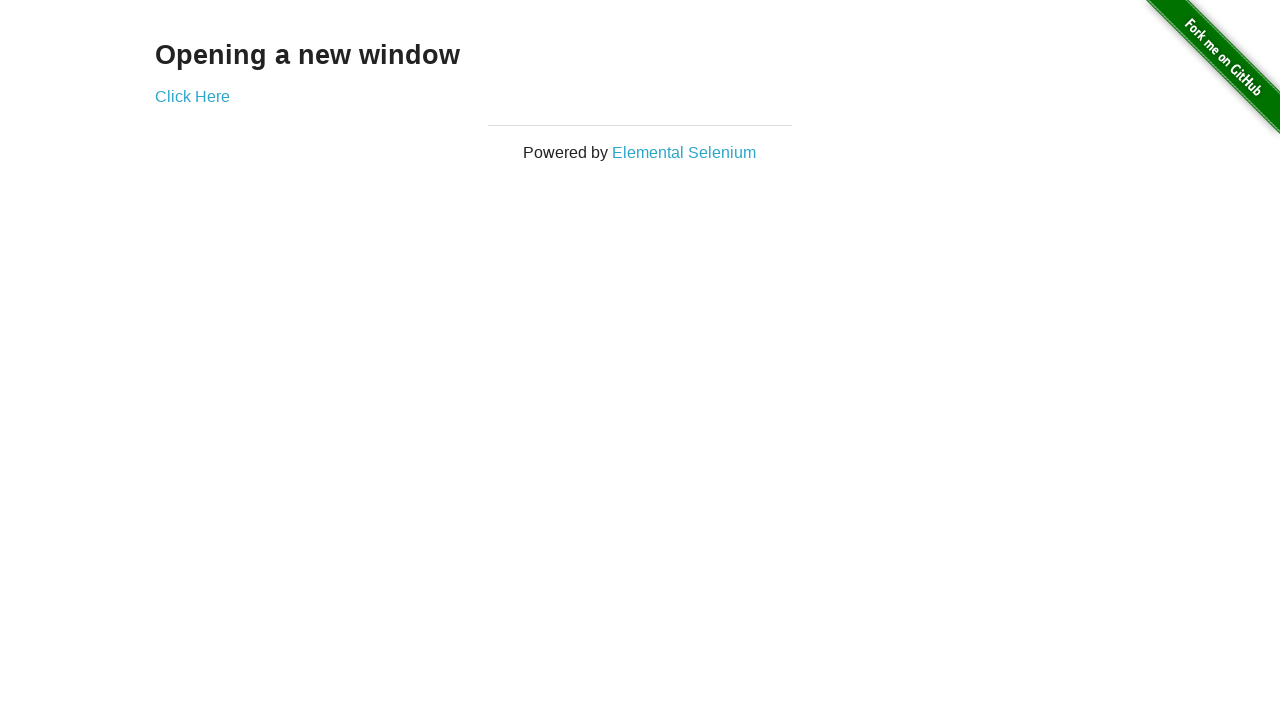

Clicked 'Click Here' link to open new window at (192, 96) on xpath=//a[.='Click Here']
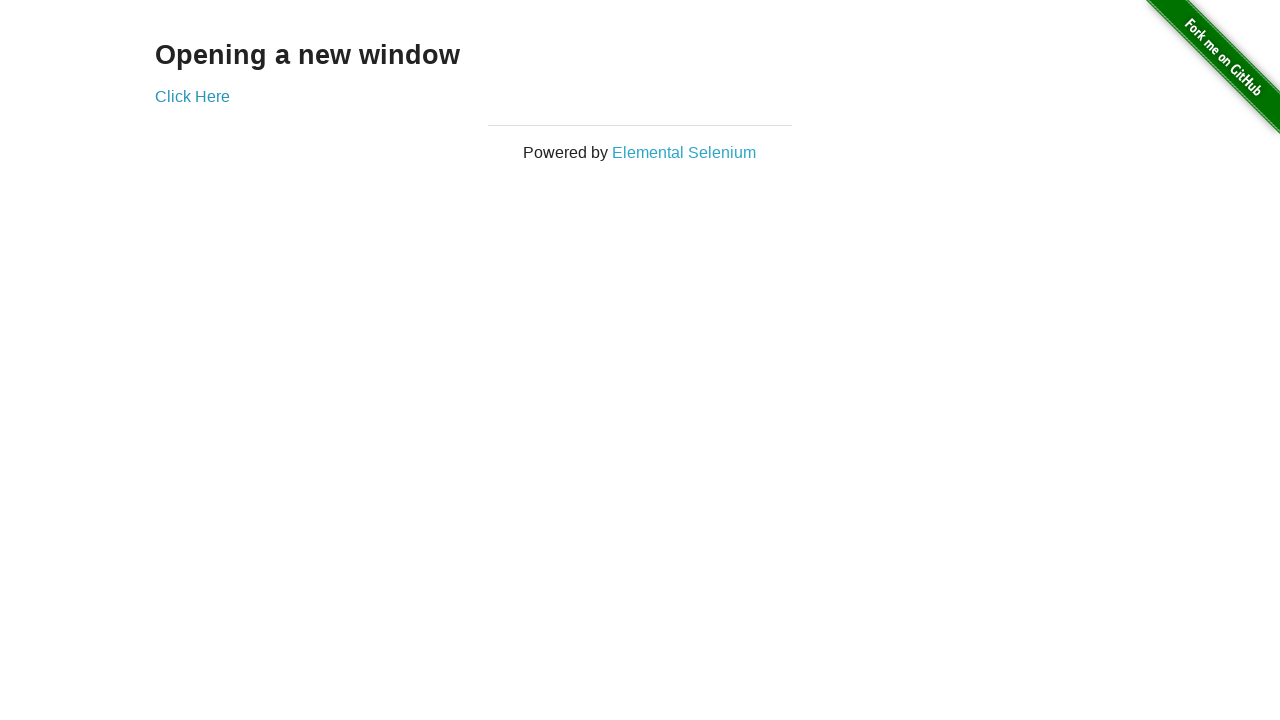

Captured new page object from window
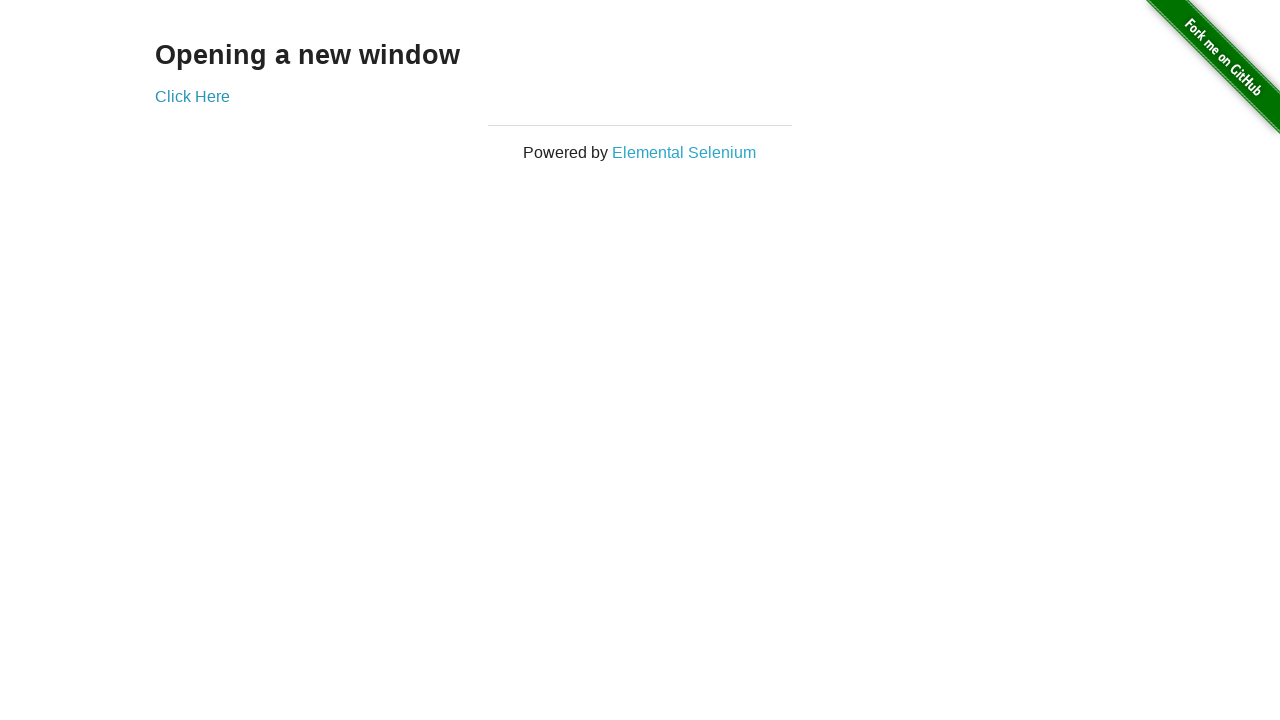

New window loaded successfully
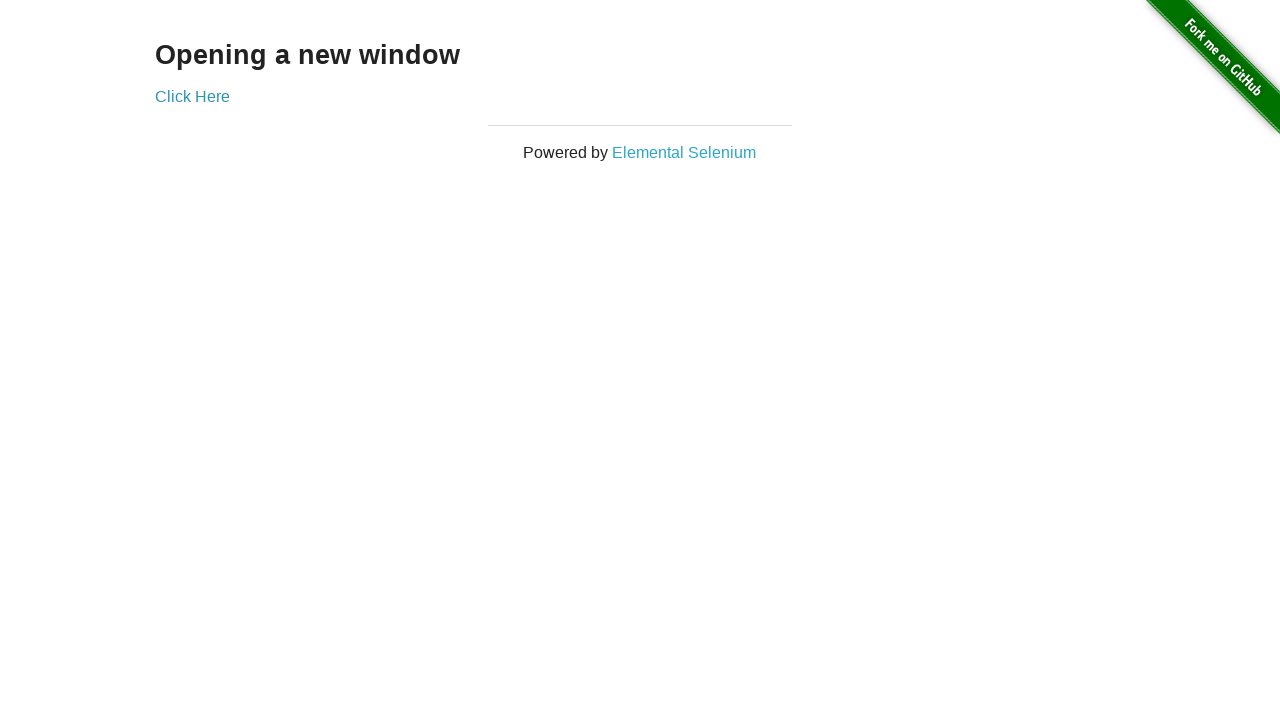

Verified new window has h3 header element
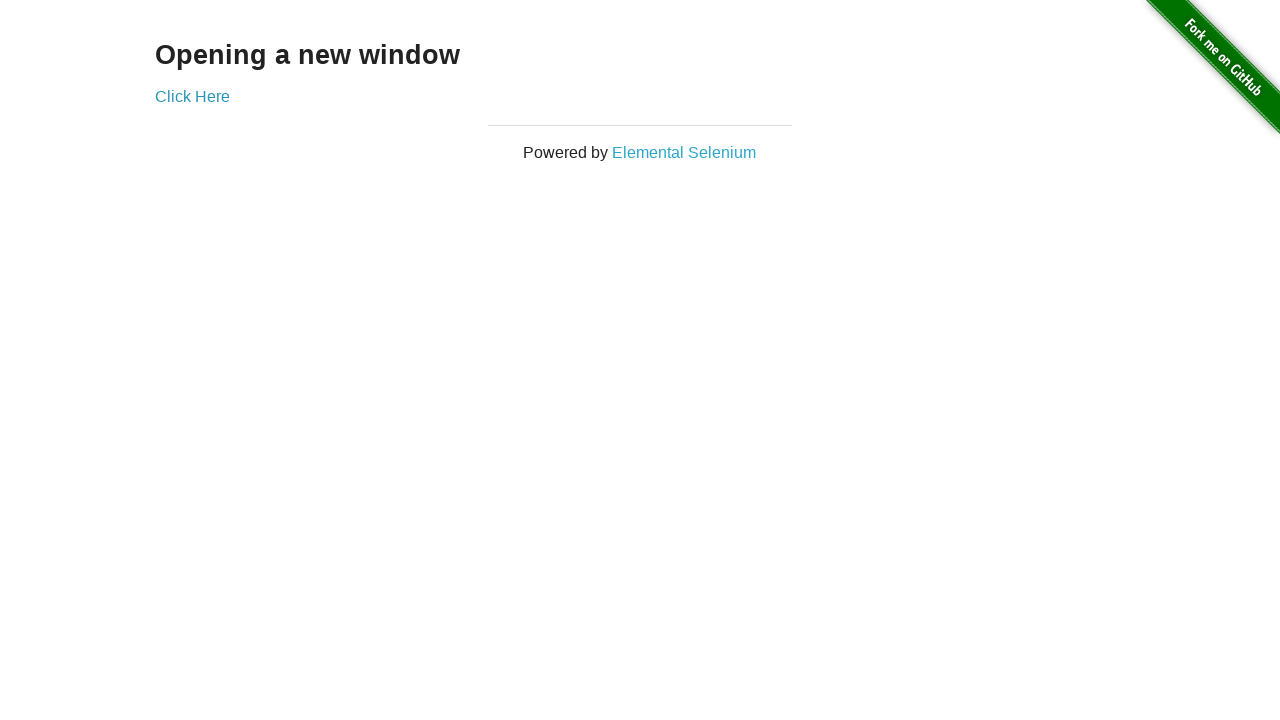

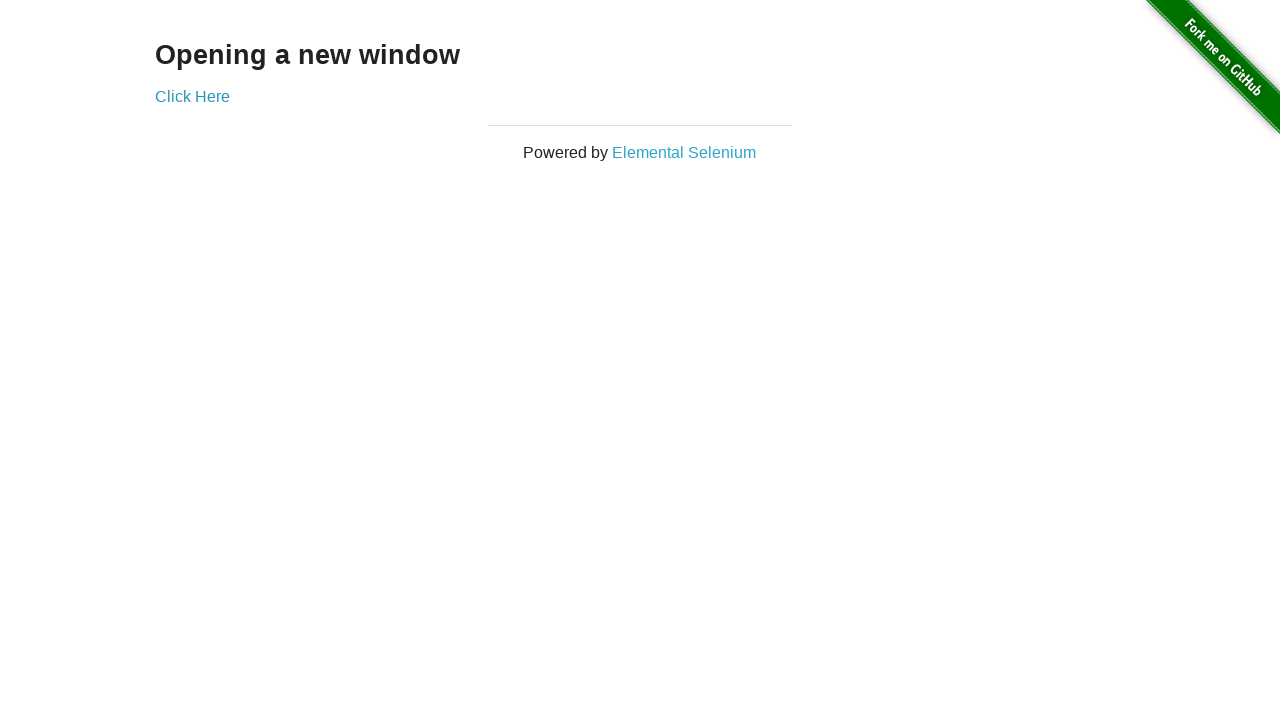